Tests HTML5 drag and drop by dragging column A to column B position

Starting URL: https://automationfc.github.io/drag-drop-html5/

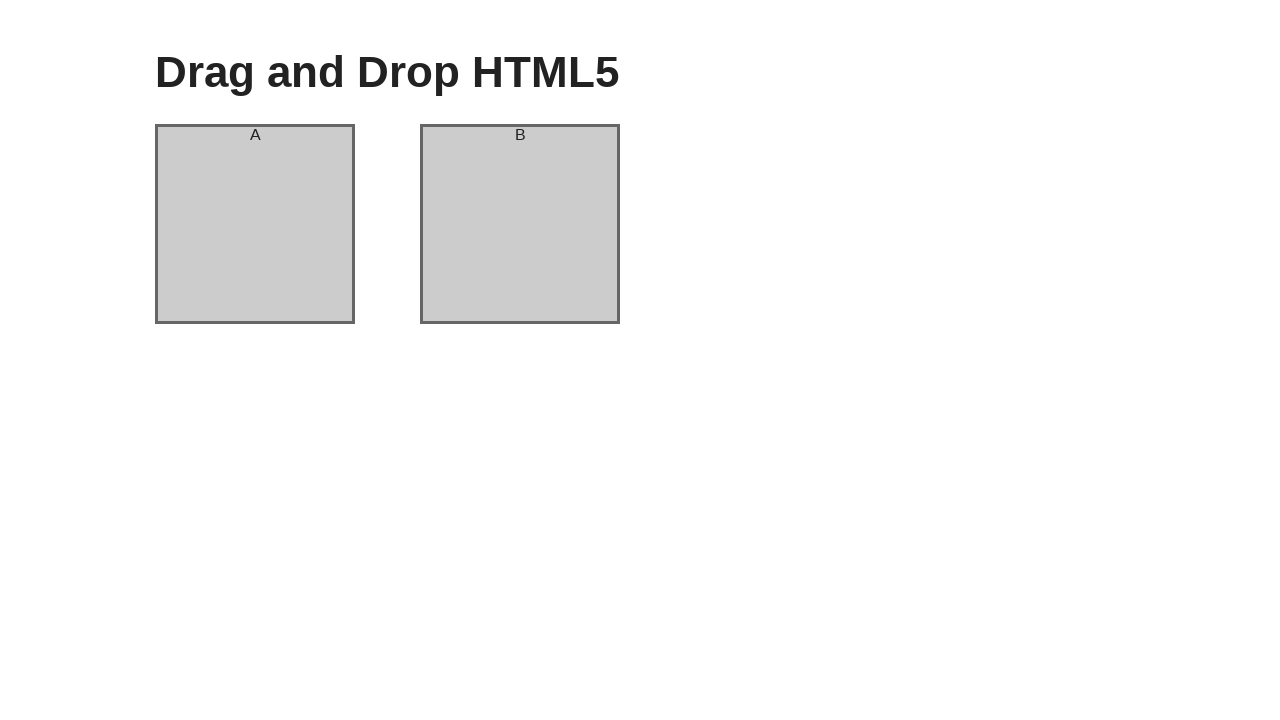

Located source column A element
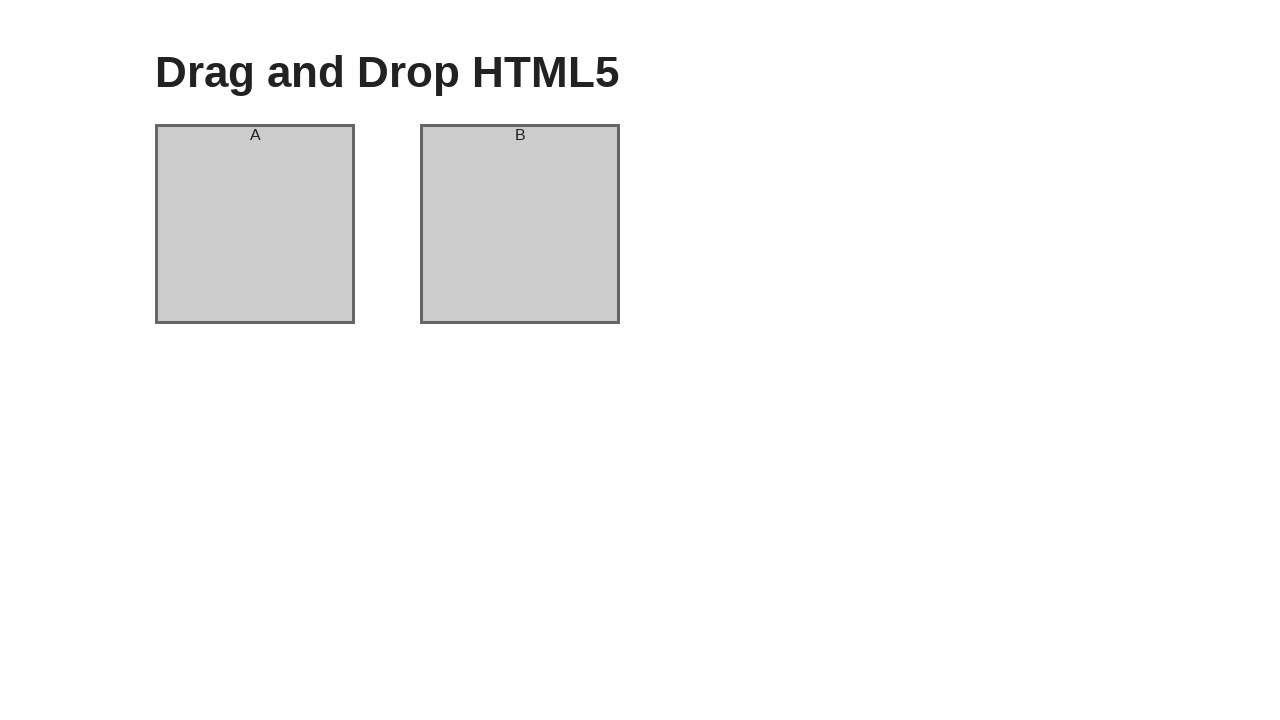

Located target column B element
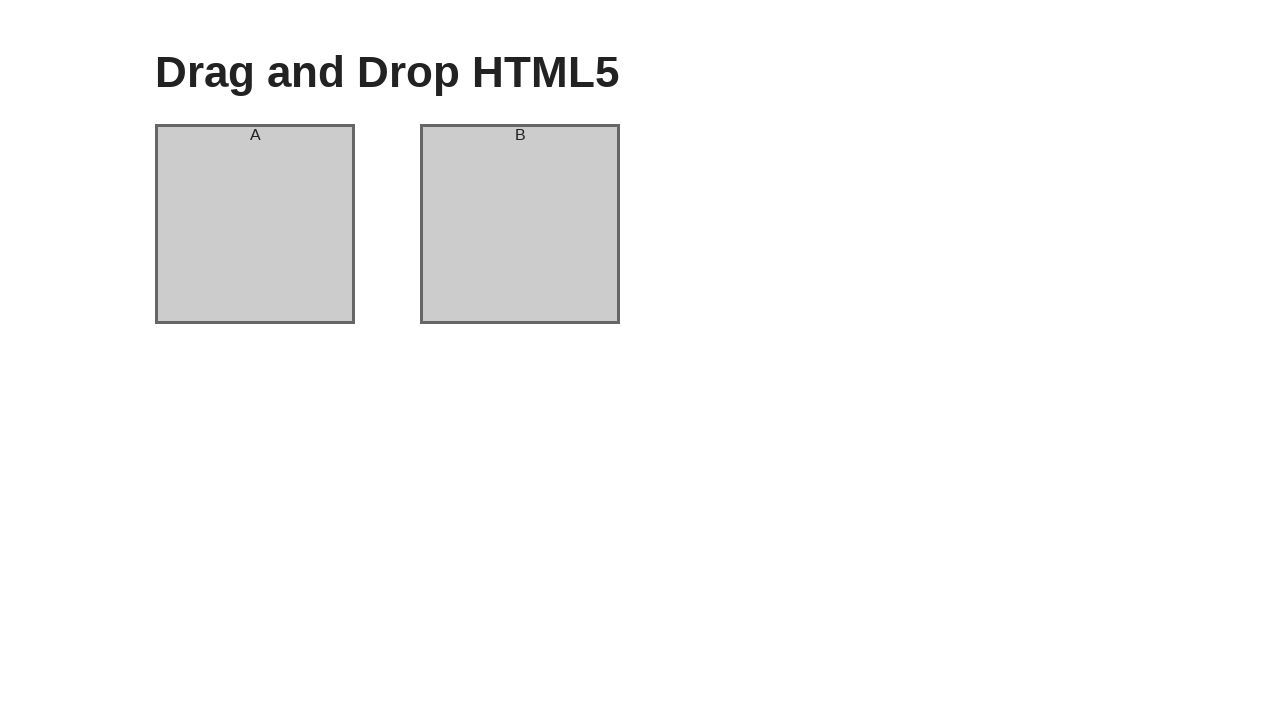

Dragged column A to column B position at (520, 224)
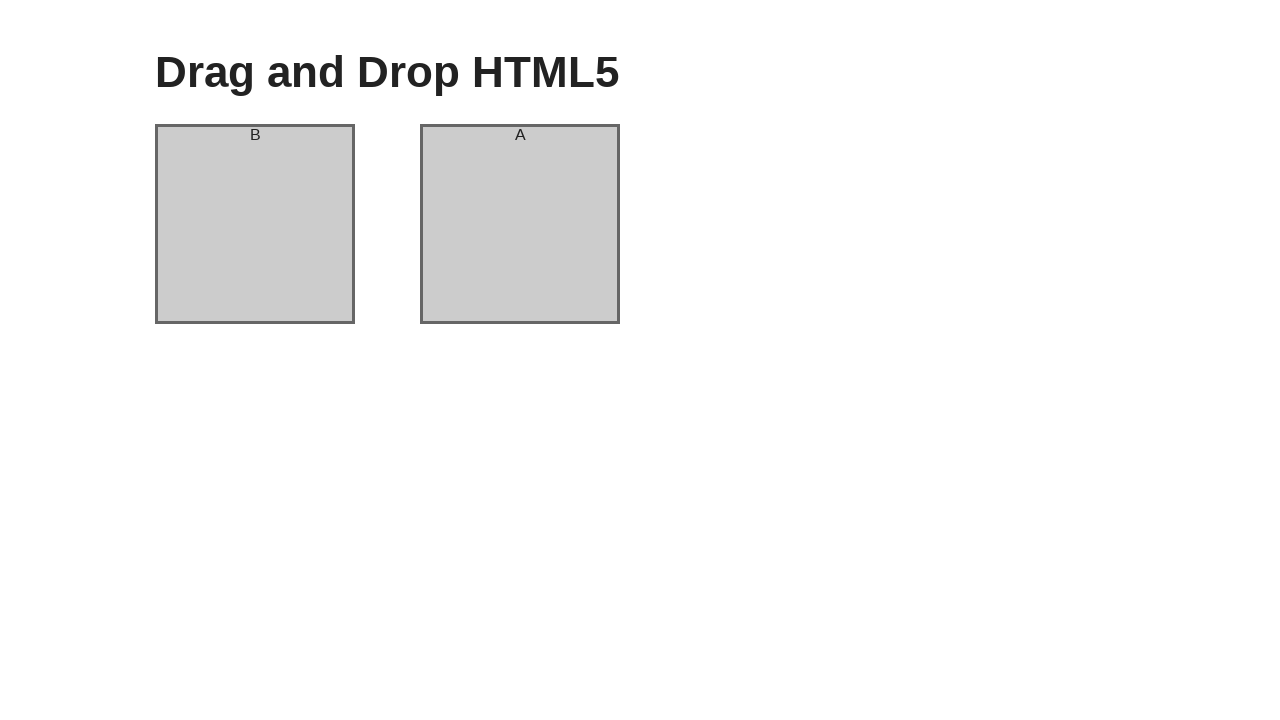

Verified that column A now contains 'B' header after drag and drop
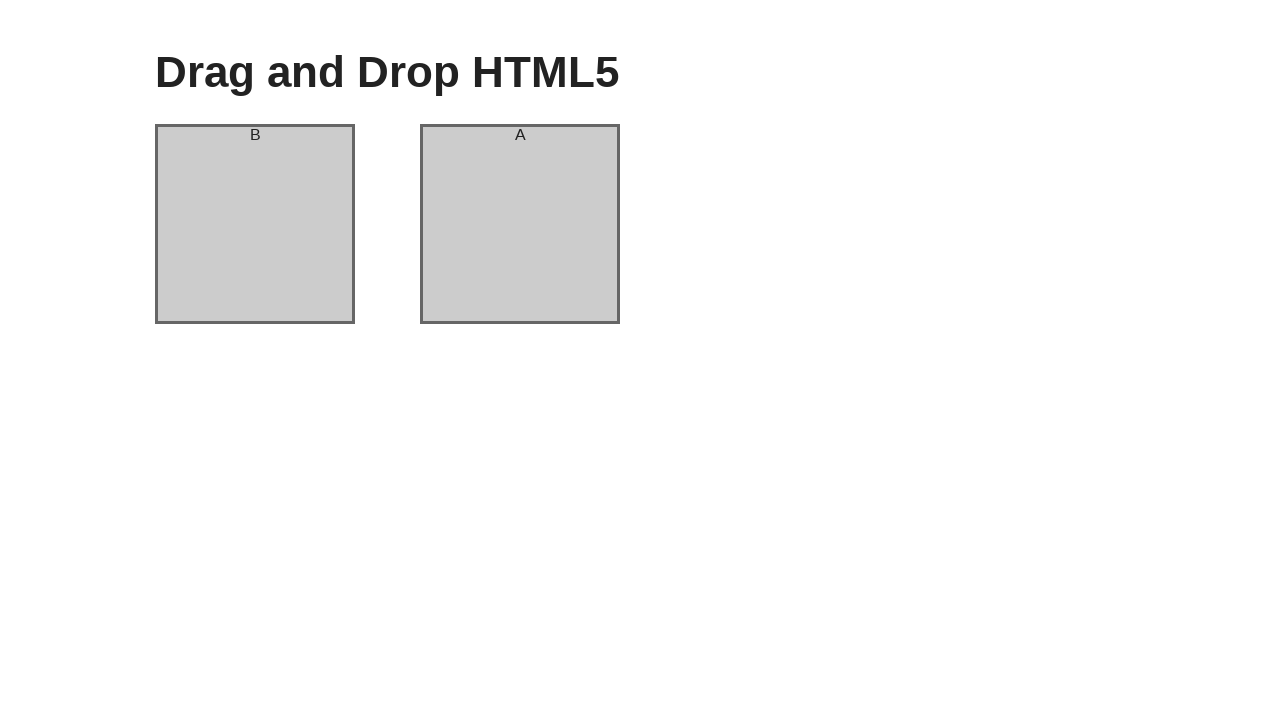

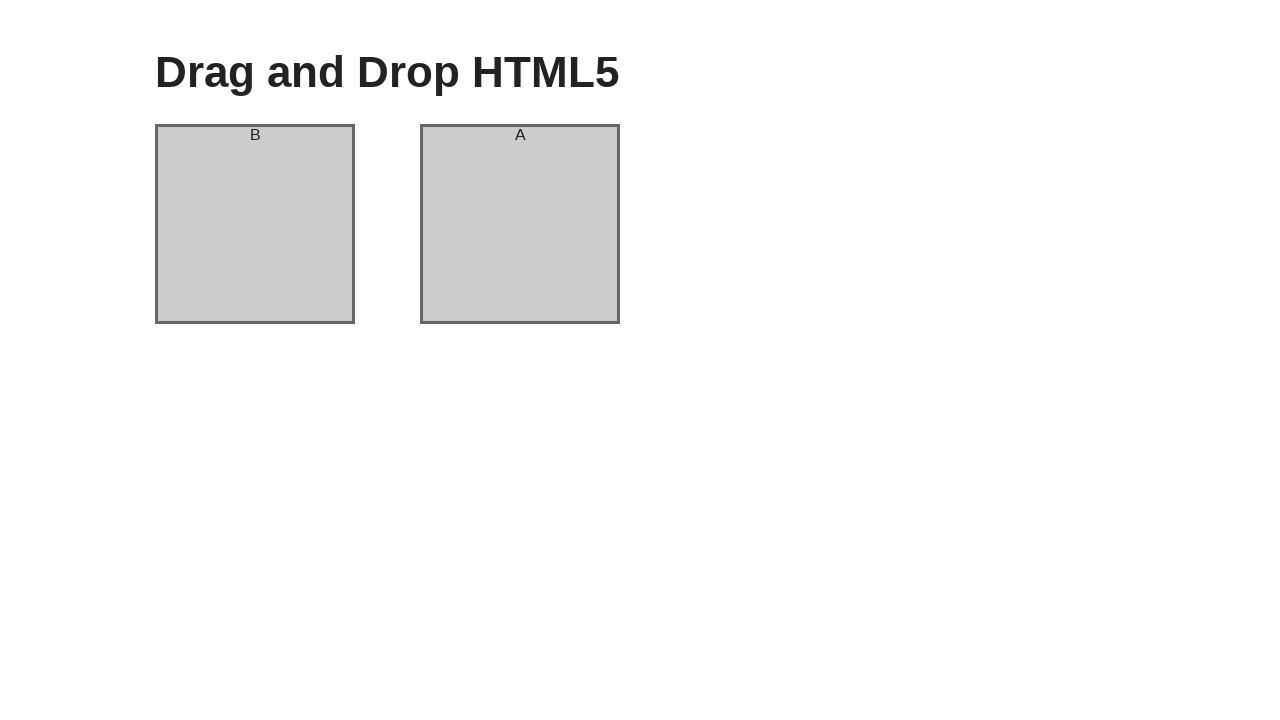